Scrolls down the page and switches to an iframe element on the practice page

Starting URL: https://courses.letskodeit.com/practice

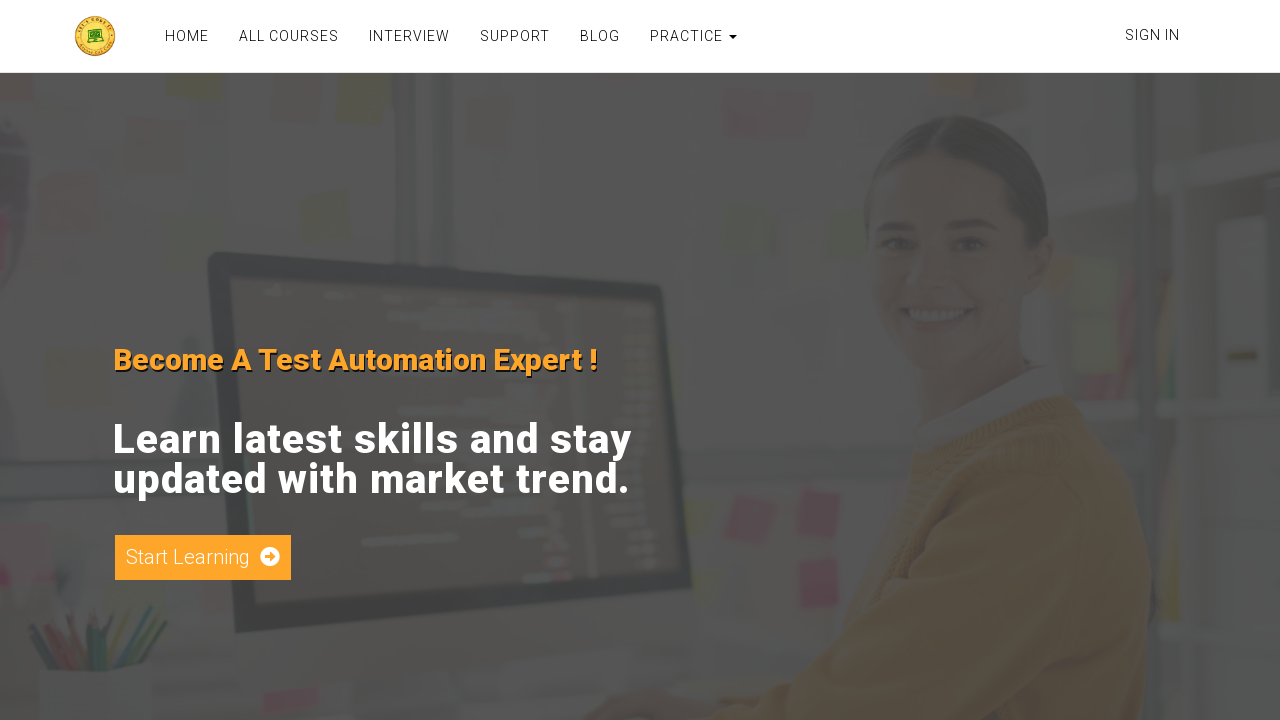

Scrolled down page to position 500
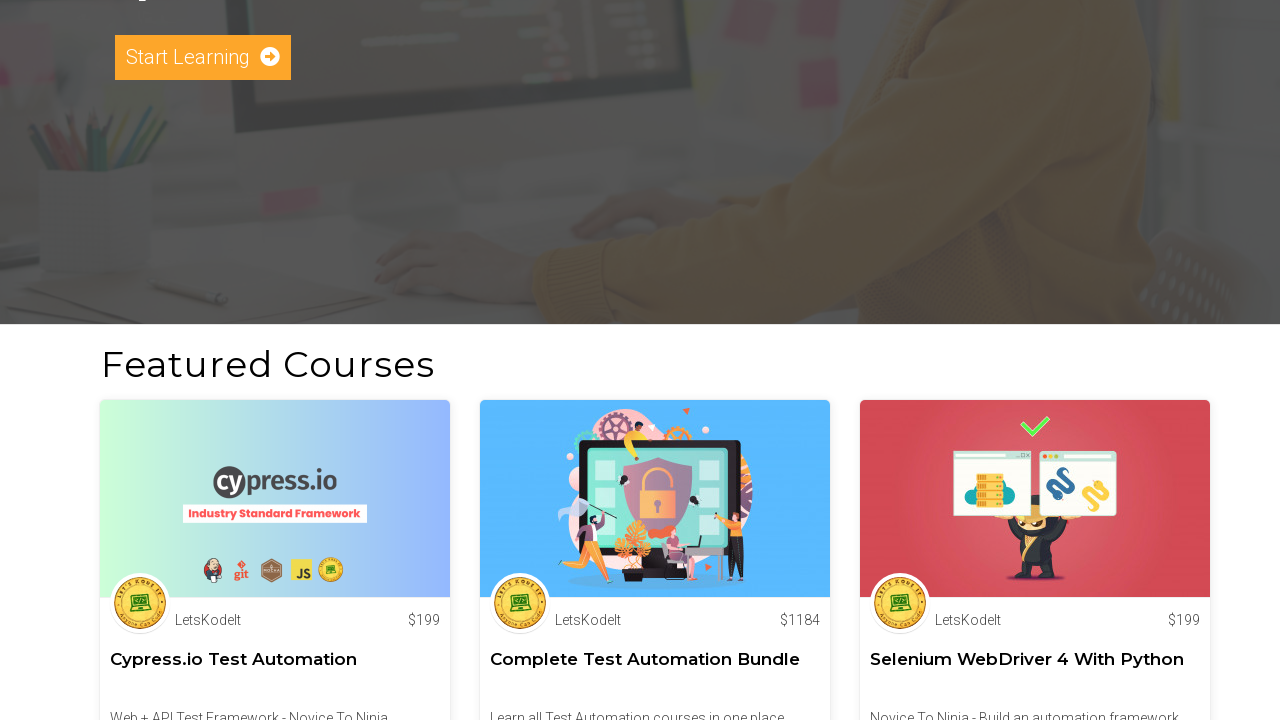

Located iframe element with name 'courses-iframe'
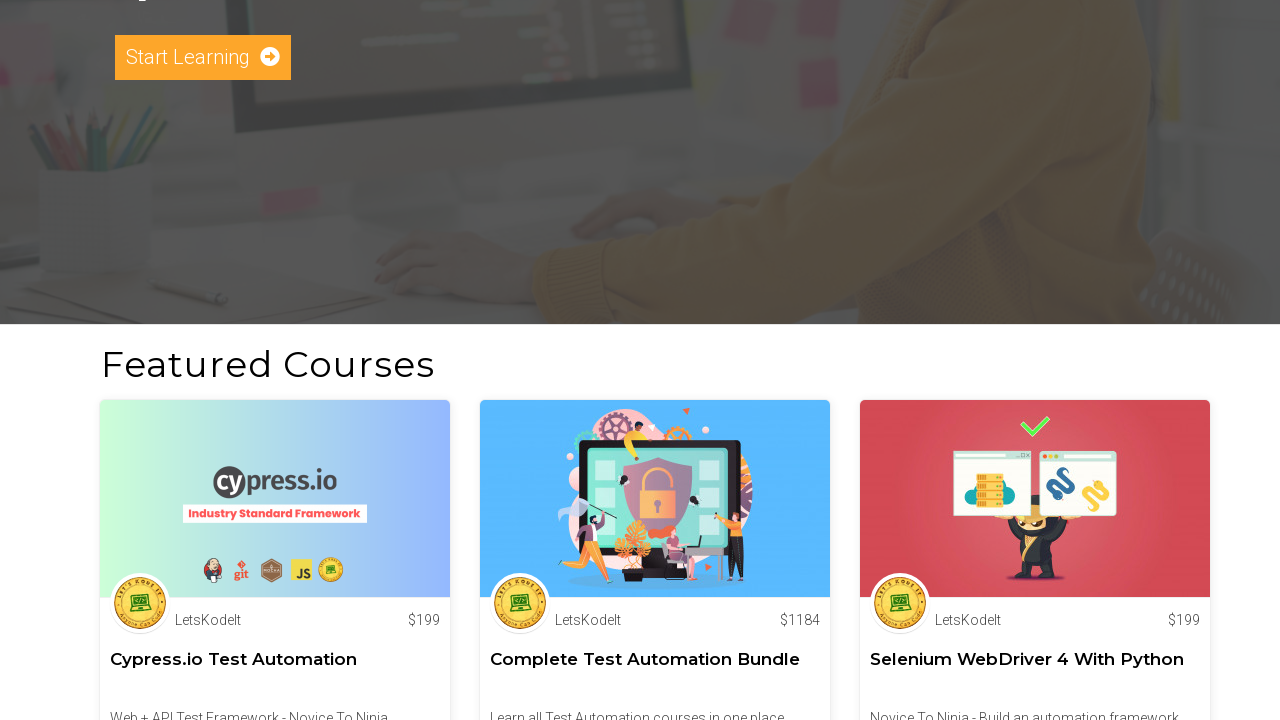

Retrieved and printed current page URL
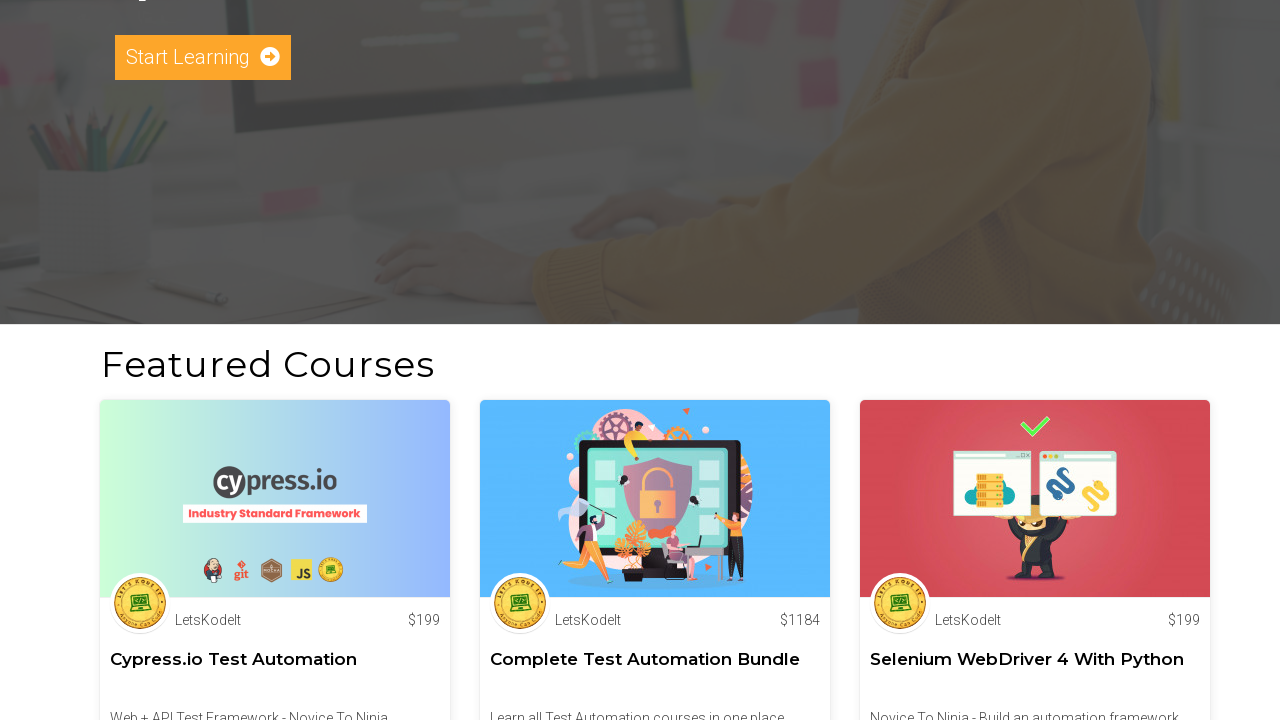

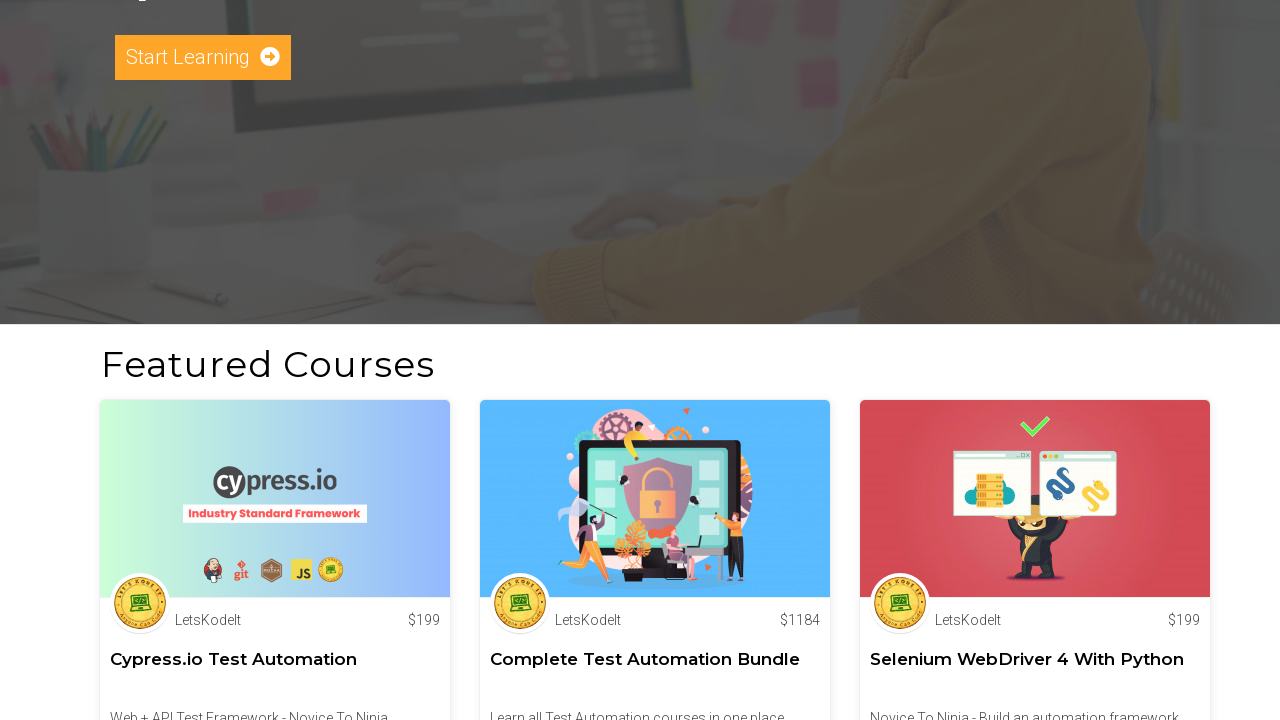